Tests popup window functionality by clicking a popup button and waiting for the new popup window to open

Starting URL: https://testautomationpractice.blogspot.com/

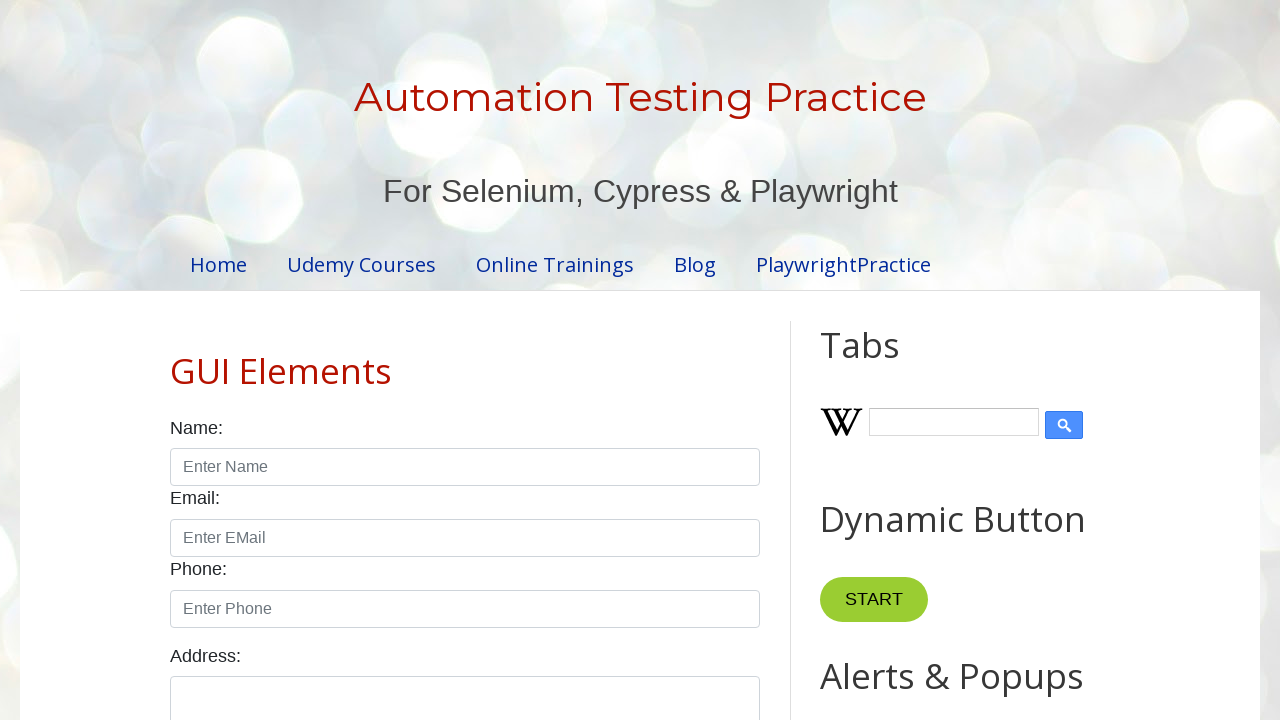

Clicked popup button and popup window opened at (965, 361) on #PopUp
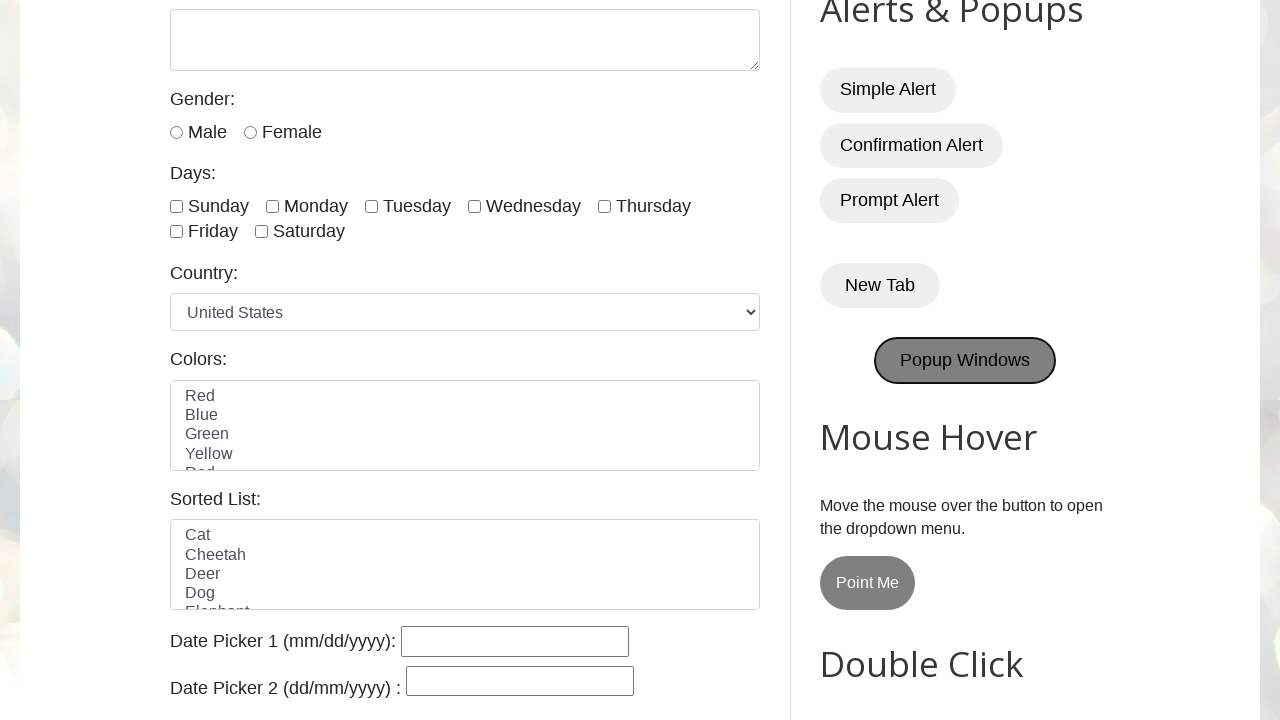

Retrieved popup page object
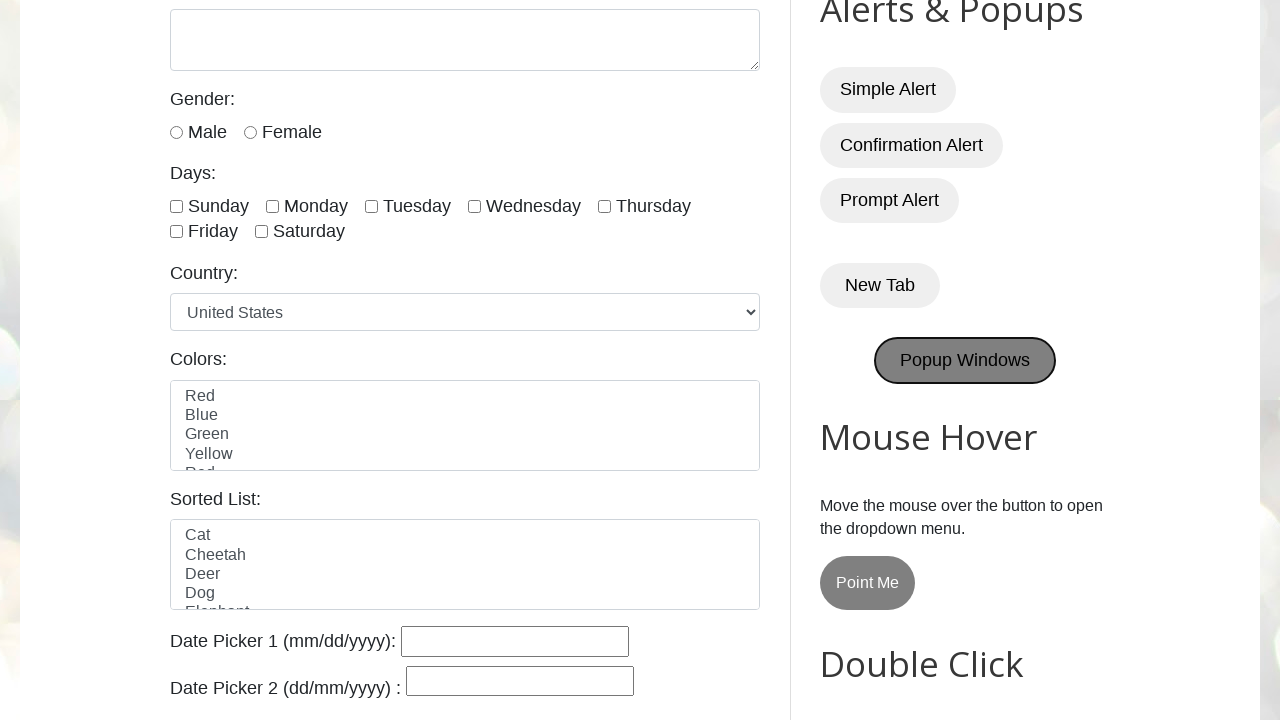

Popup page loaded successfully
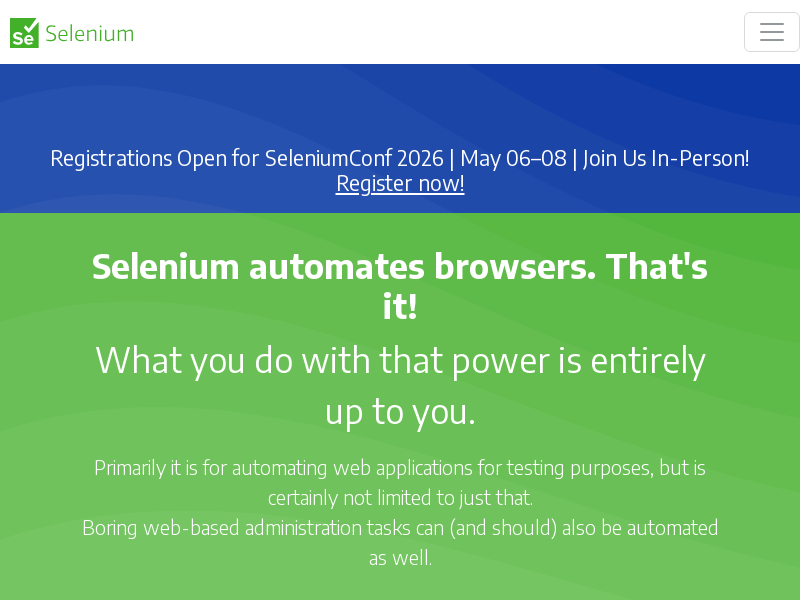

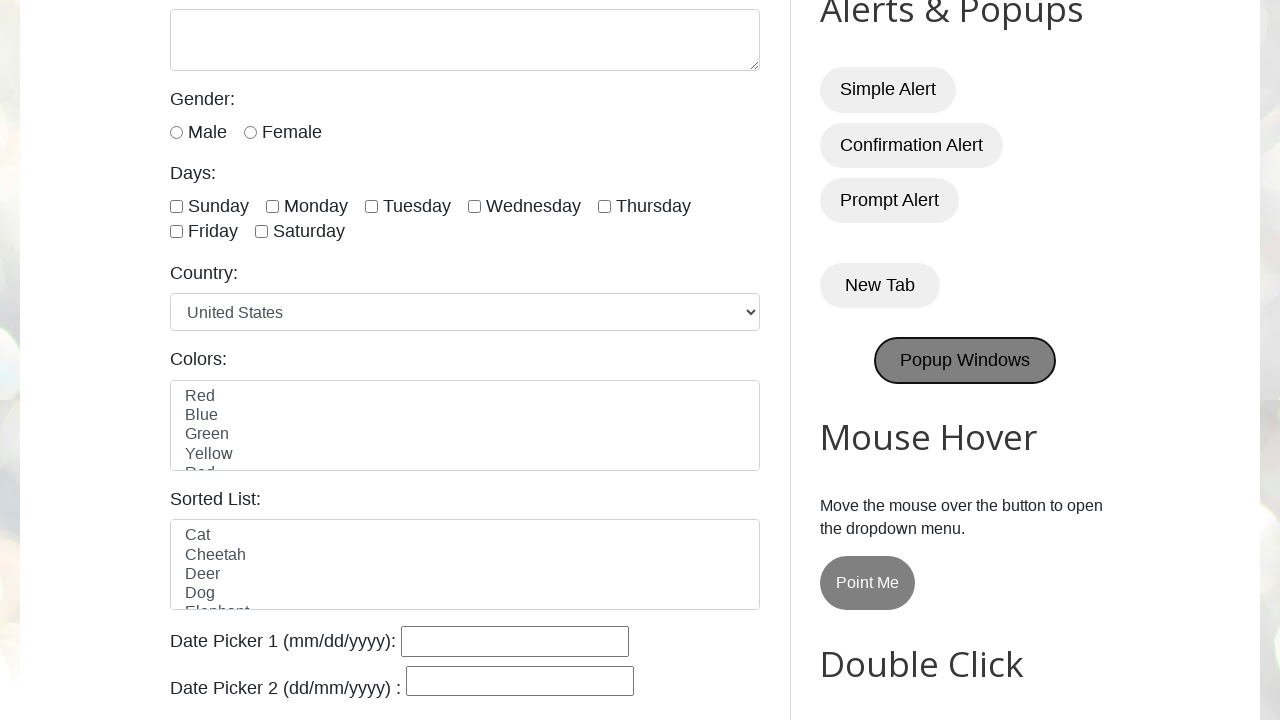